Navigates to Rahul Shetty Academy website and retrieves the page title to verify the page loads correctly.

Starting URL: https://www.rahulshettyacademy.com/

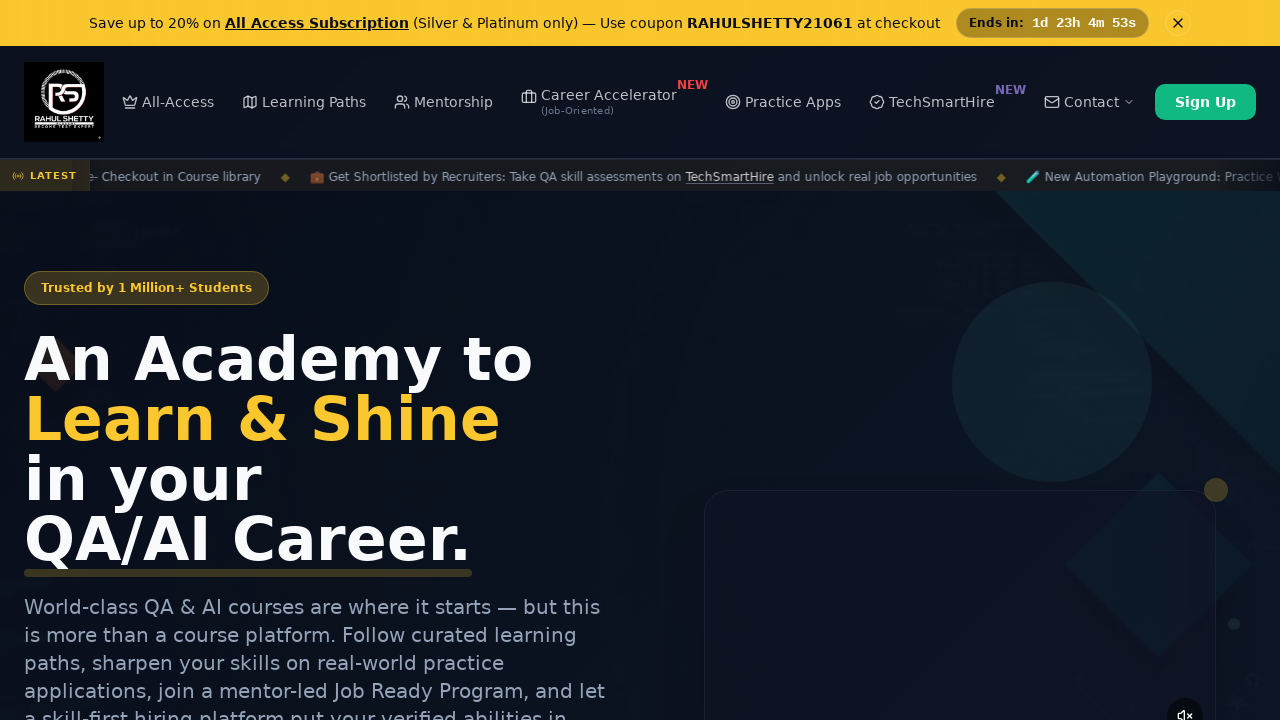

Waited for page to reach domcontentloaded state
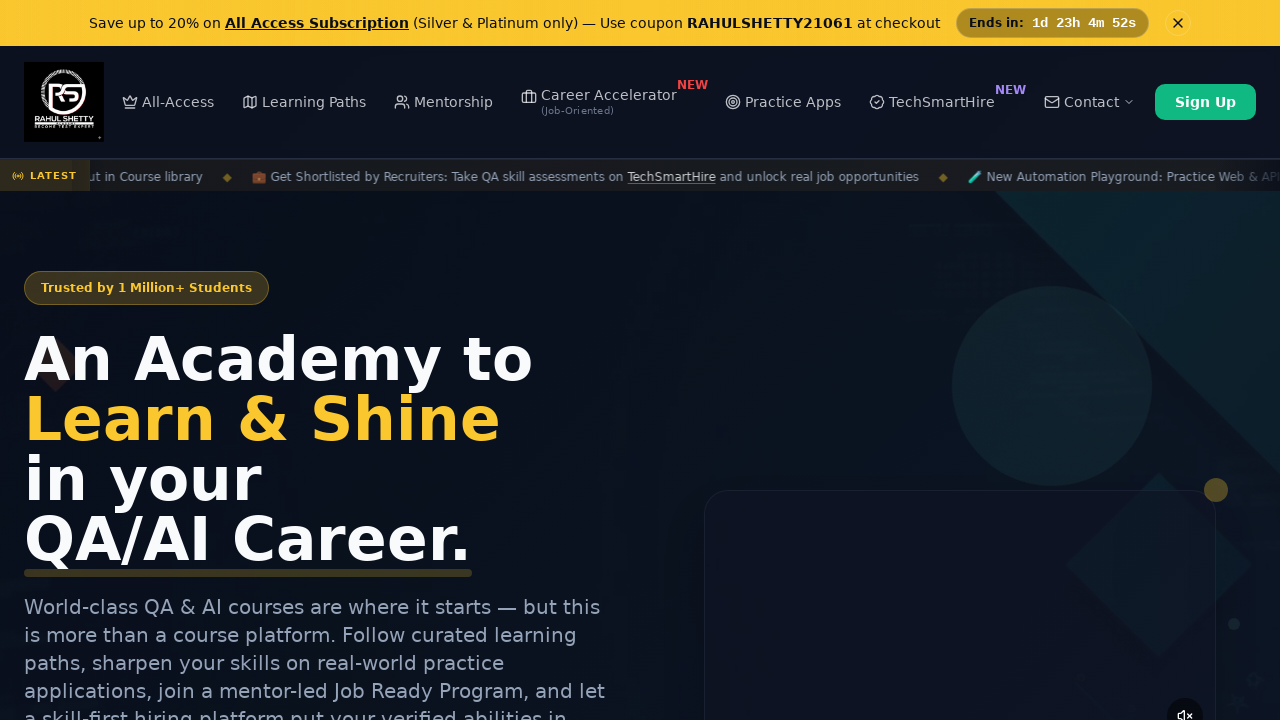

Retrieved page title: 'Rahul Shetty Academy | QA Automation, Playwright, AI Testing & Online Training'
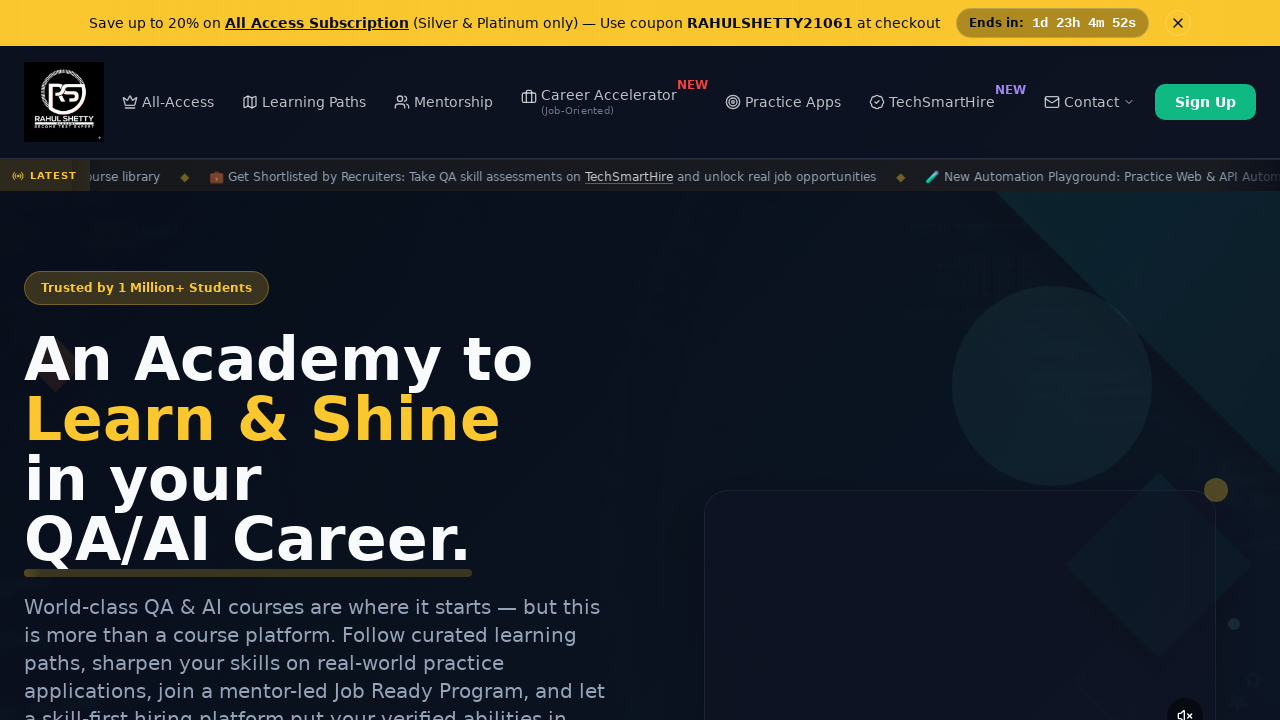

Printed page title to console
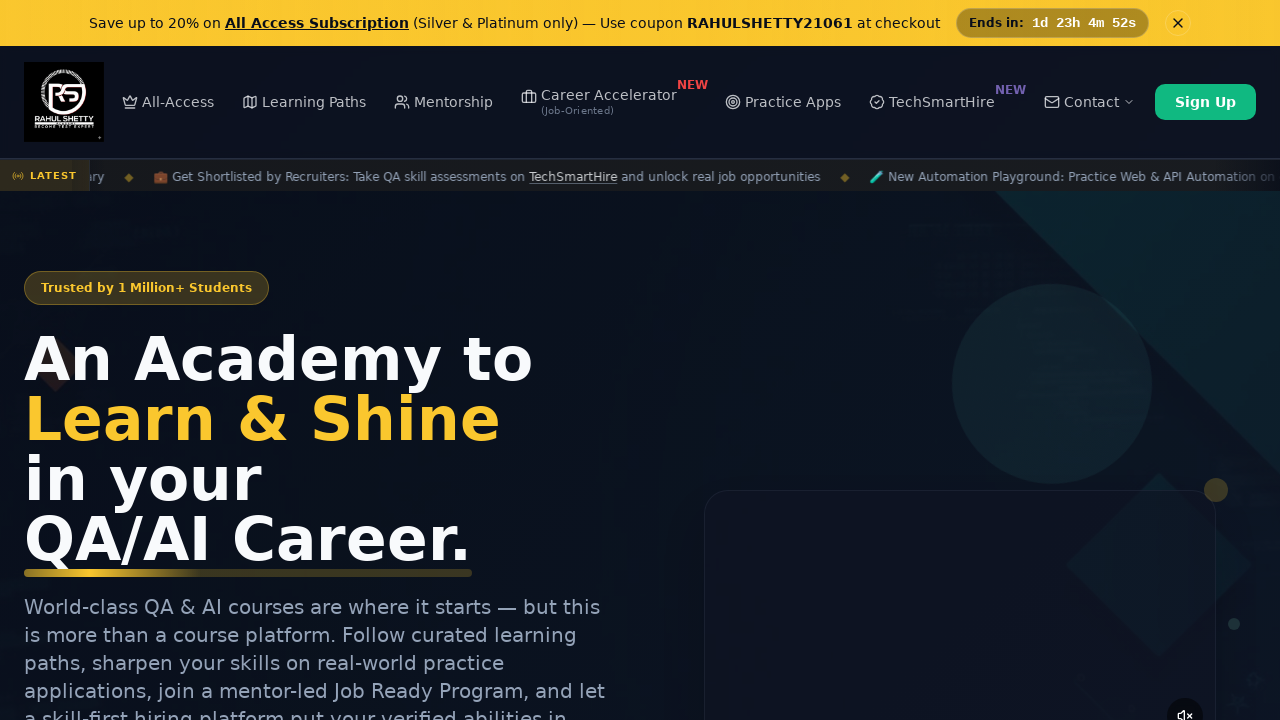

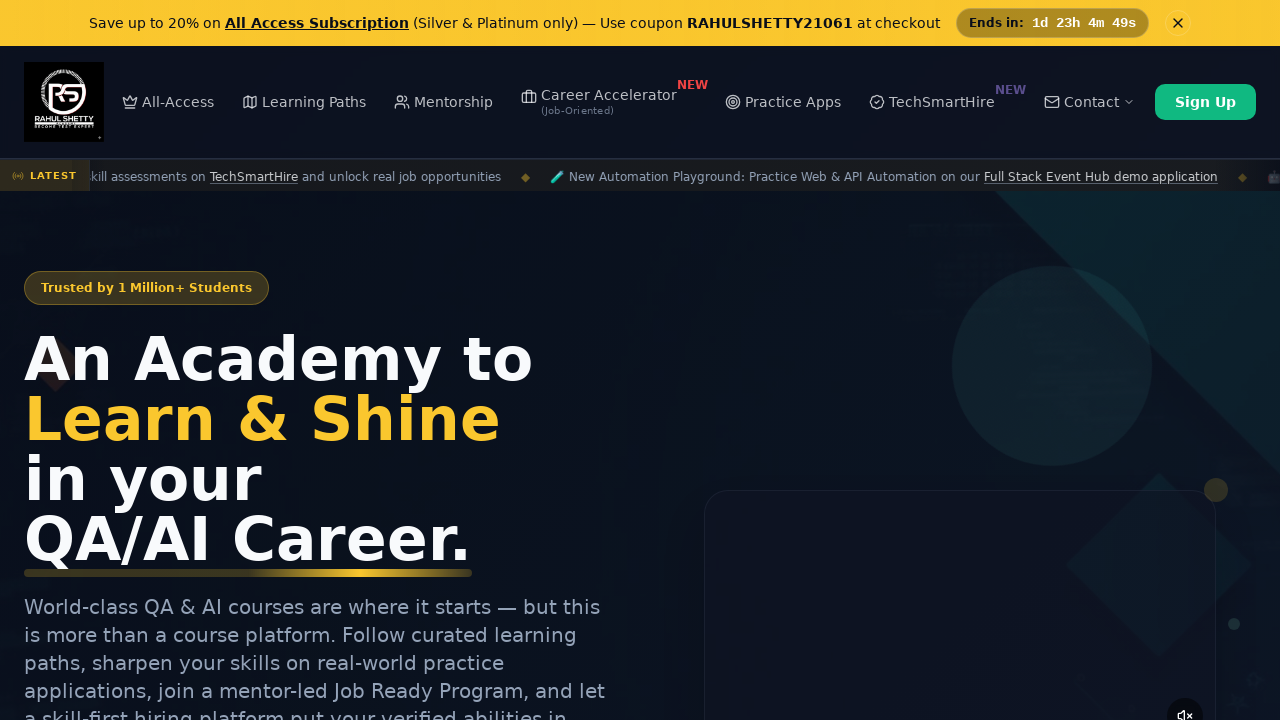